Tests form interaction on a registration page by filling in the first name field and clicking the agreement checkbox using Actions API equivalent operations.

Starting URL: https://naveenautomationlabs.com/opencart/index.php?route=account/register

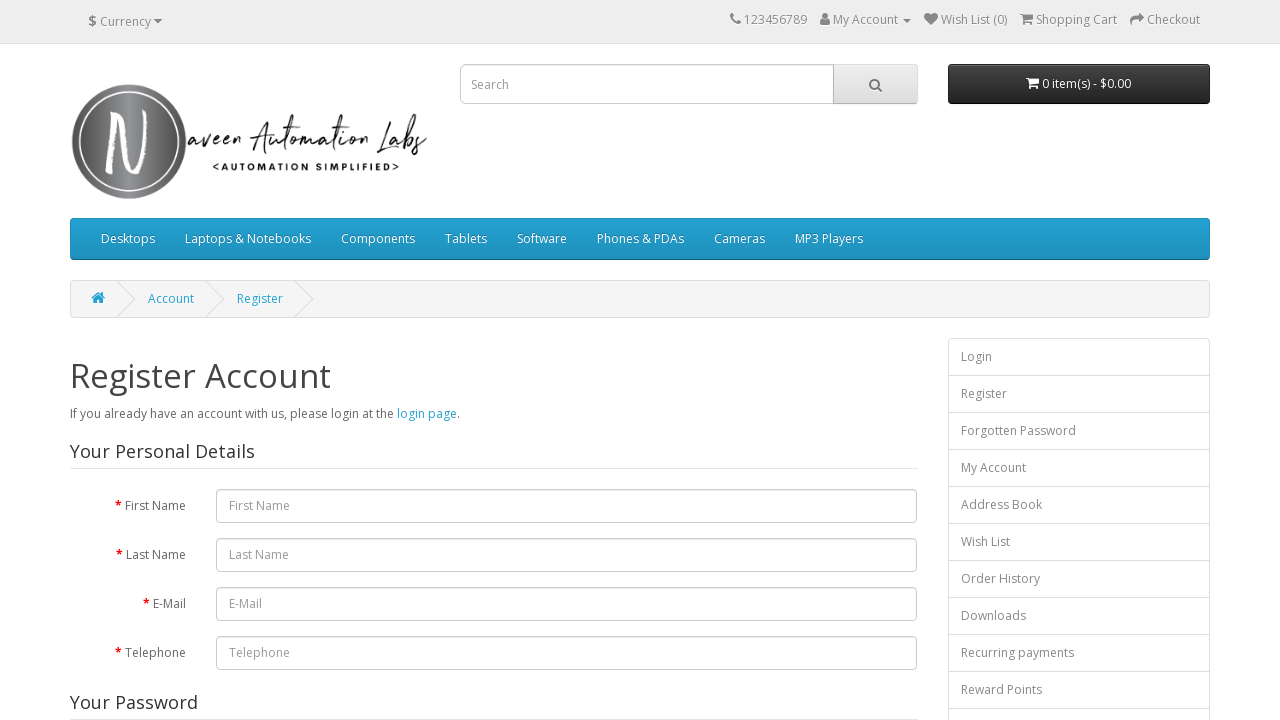

Filled first name field with 'Sam' on #input-firstname
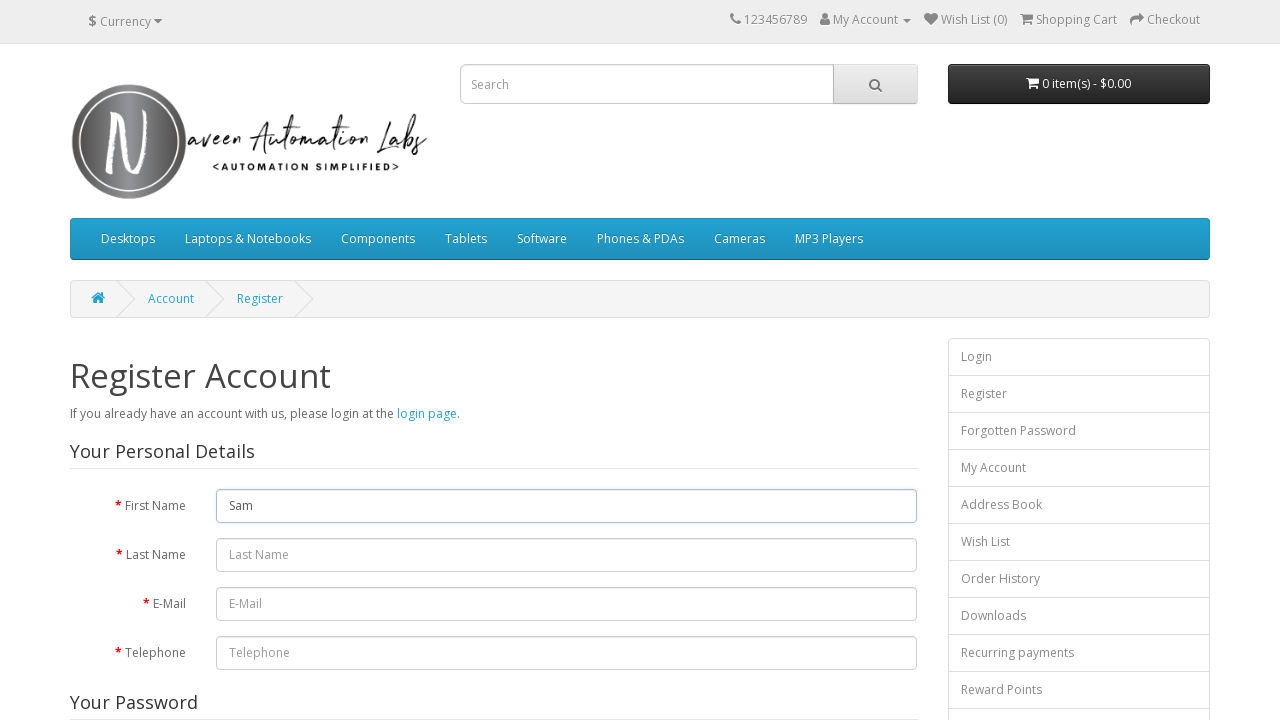

Clicked the agreement checkbox at (825, 424) on input[name='agree']
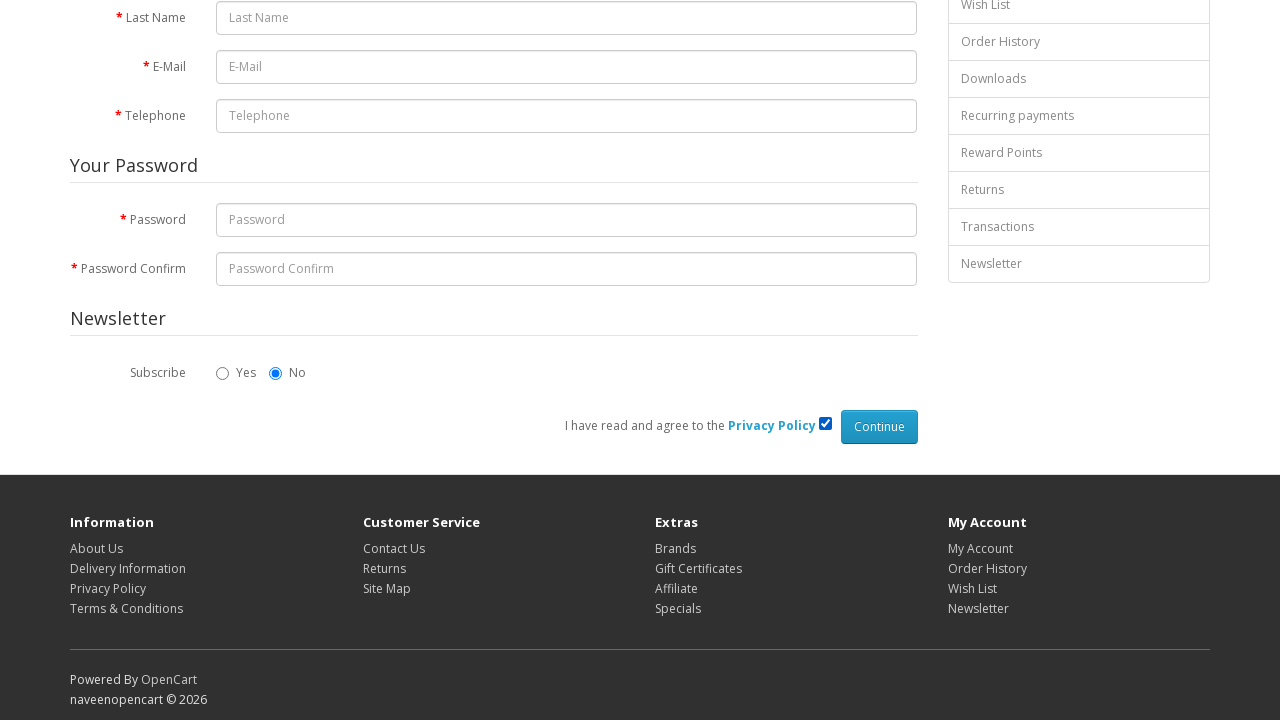

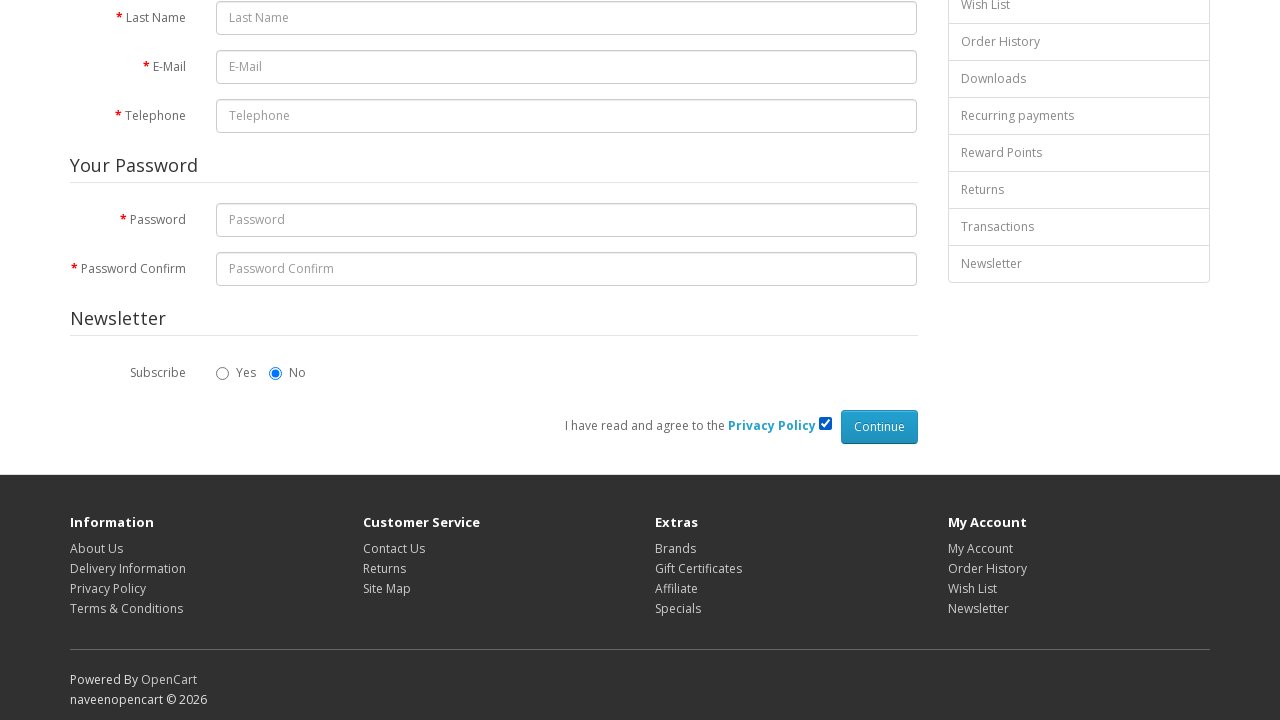